Opens the Cadbury UK website and verifies the page loads successfully by waiting for the page to be ready.

Starting URL: https://www.cadbury.co.uk/

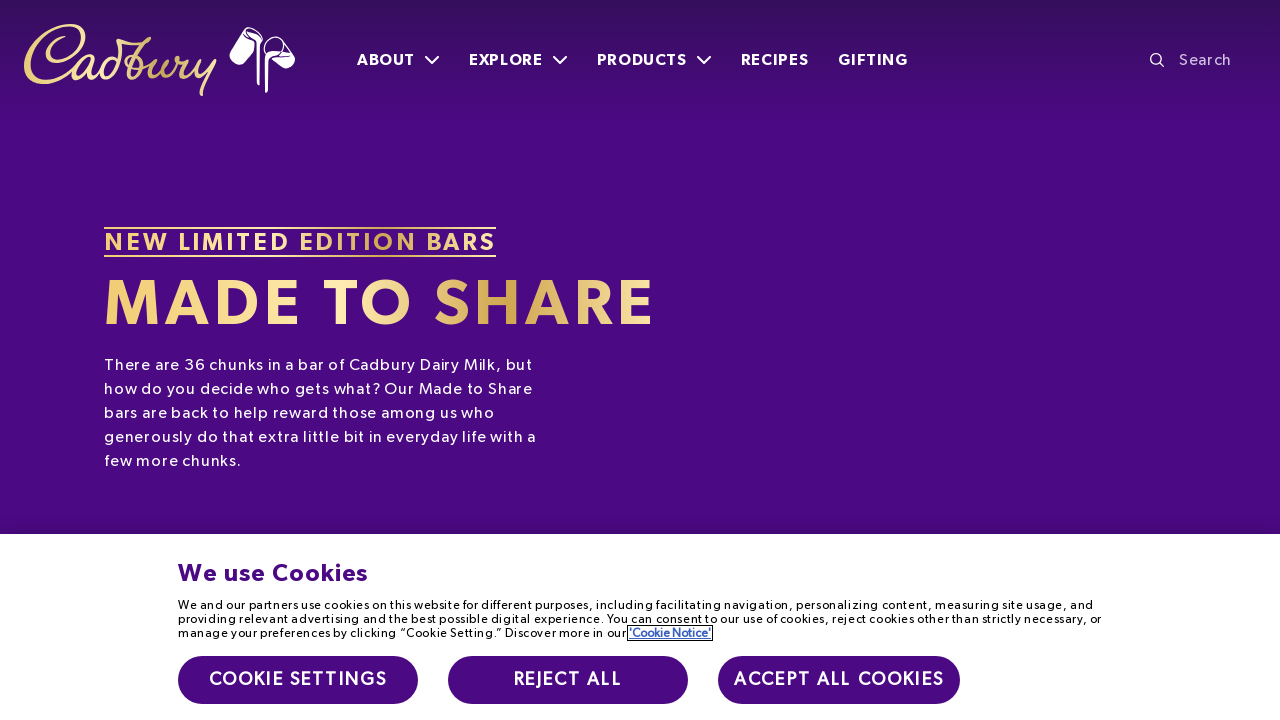

Navigated to Cadbury UK website
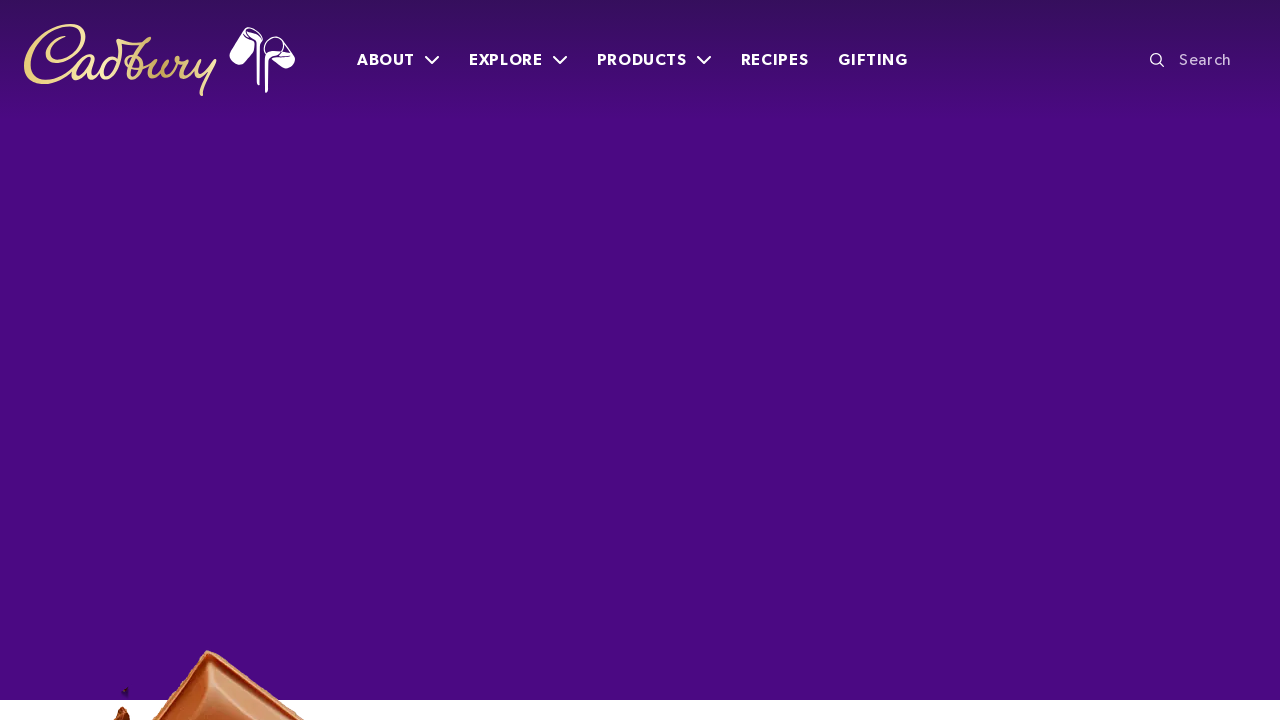

Page DOM content loaded
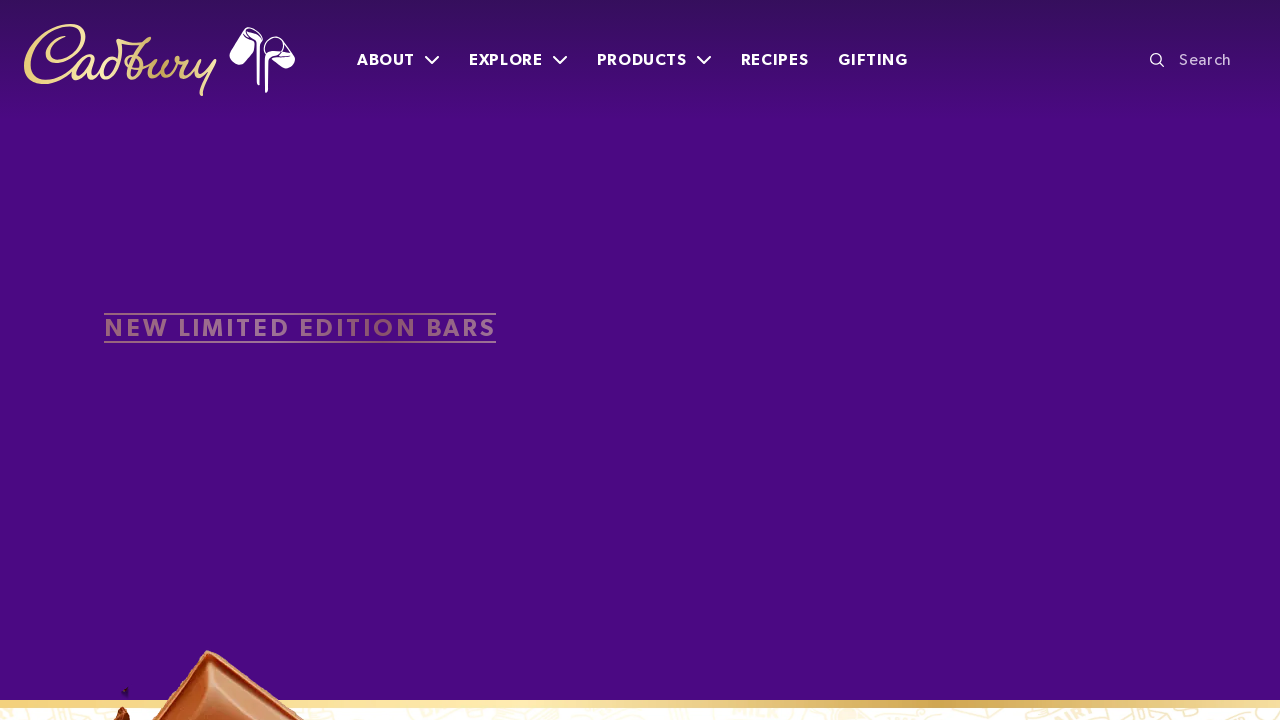

Body element is present, page loaded successfully
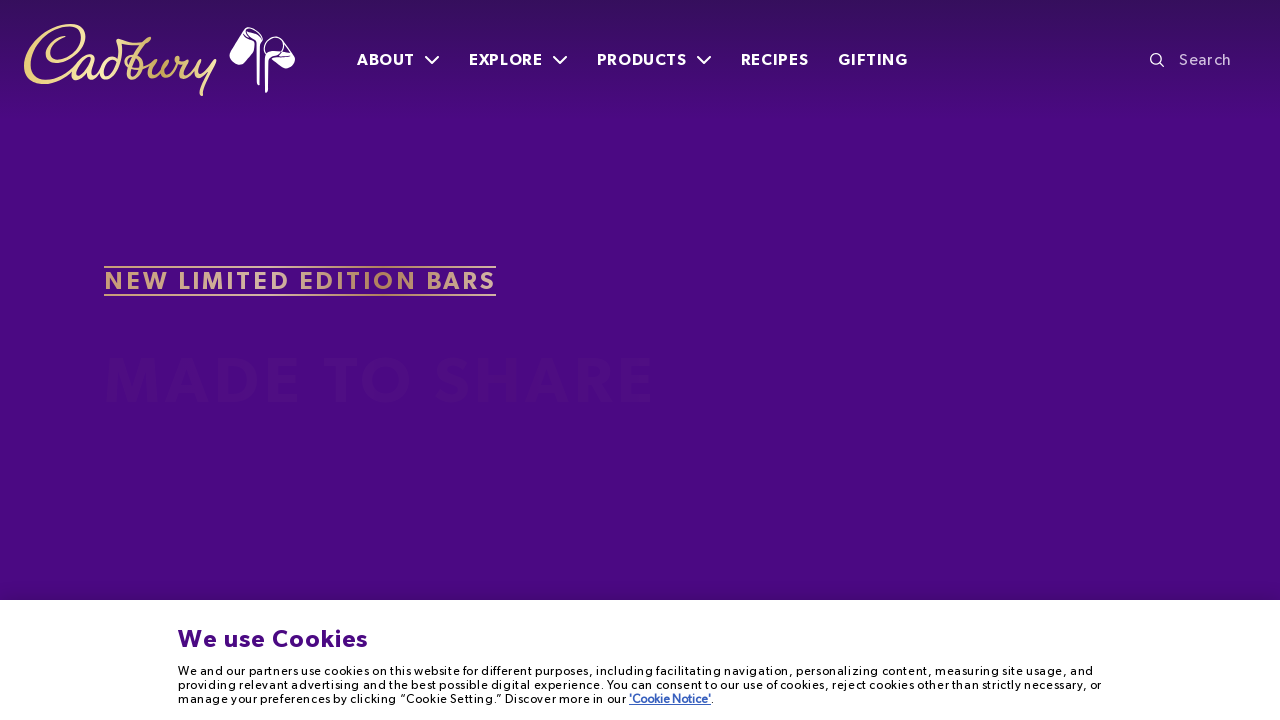

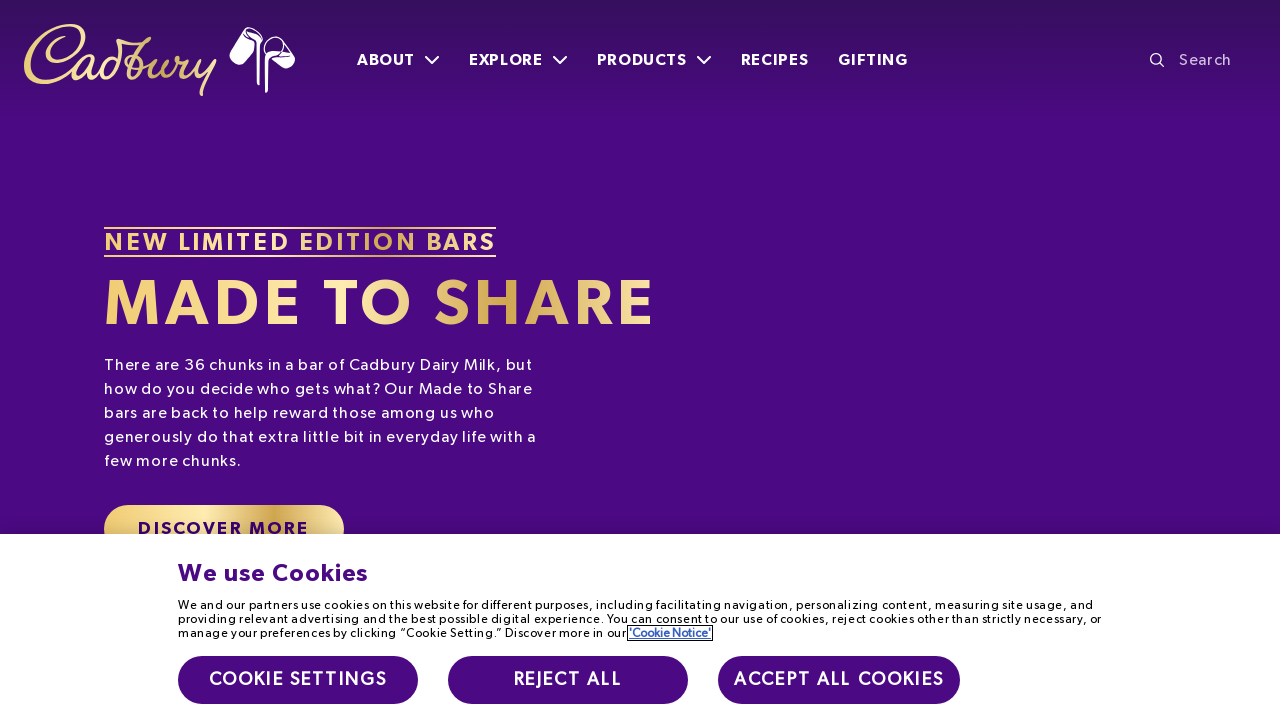